Tests radio button selection functionality by clicking different radio buttons in sport and color groups and verifying their selection state

Starting URL: https://practice.cydeo.com/radio_buttons

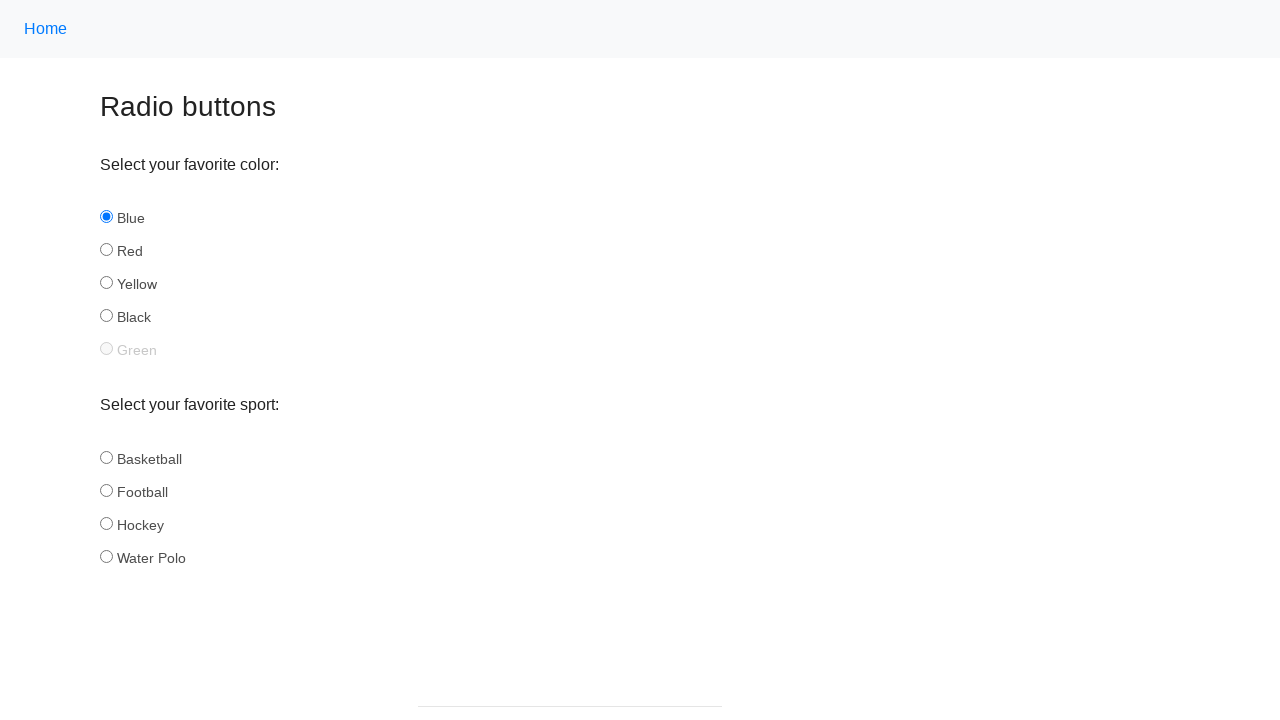

Located all sport radio buttons
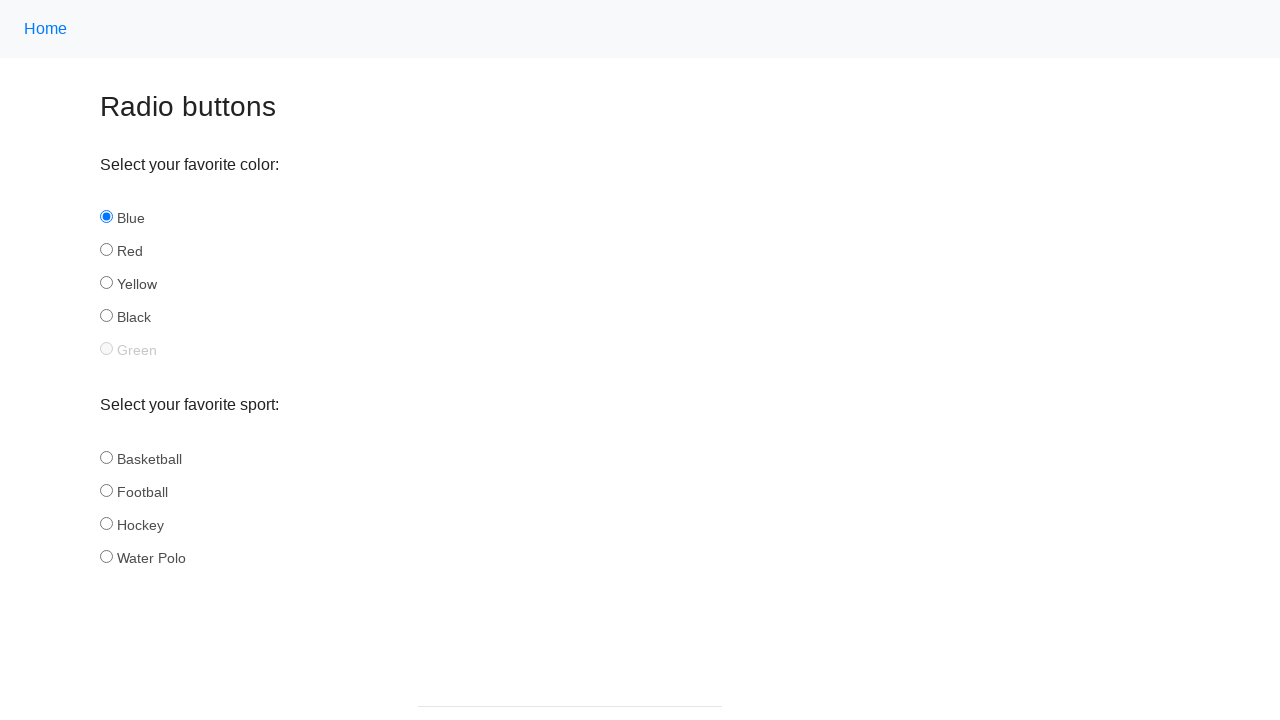

Clicked 'football' radio button in sport group at (106, 490) on input[name='sport'] >> nth=1
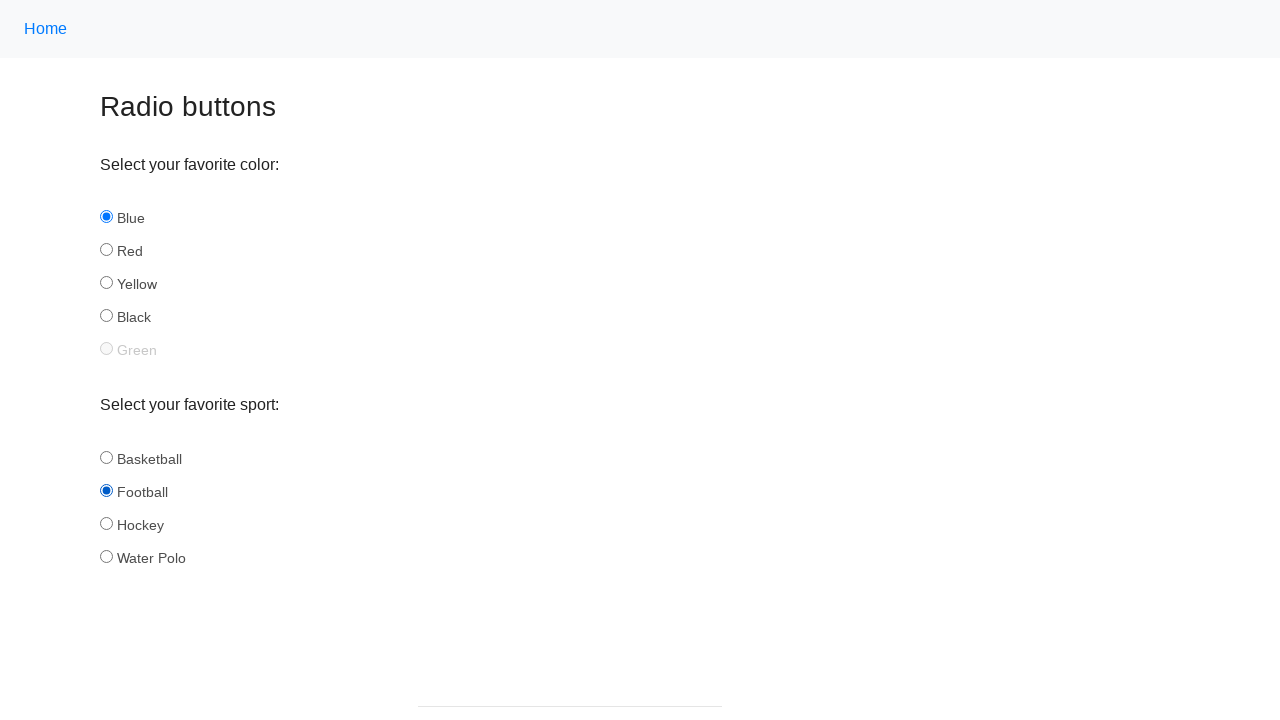

Located all color radio buttons
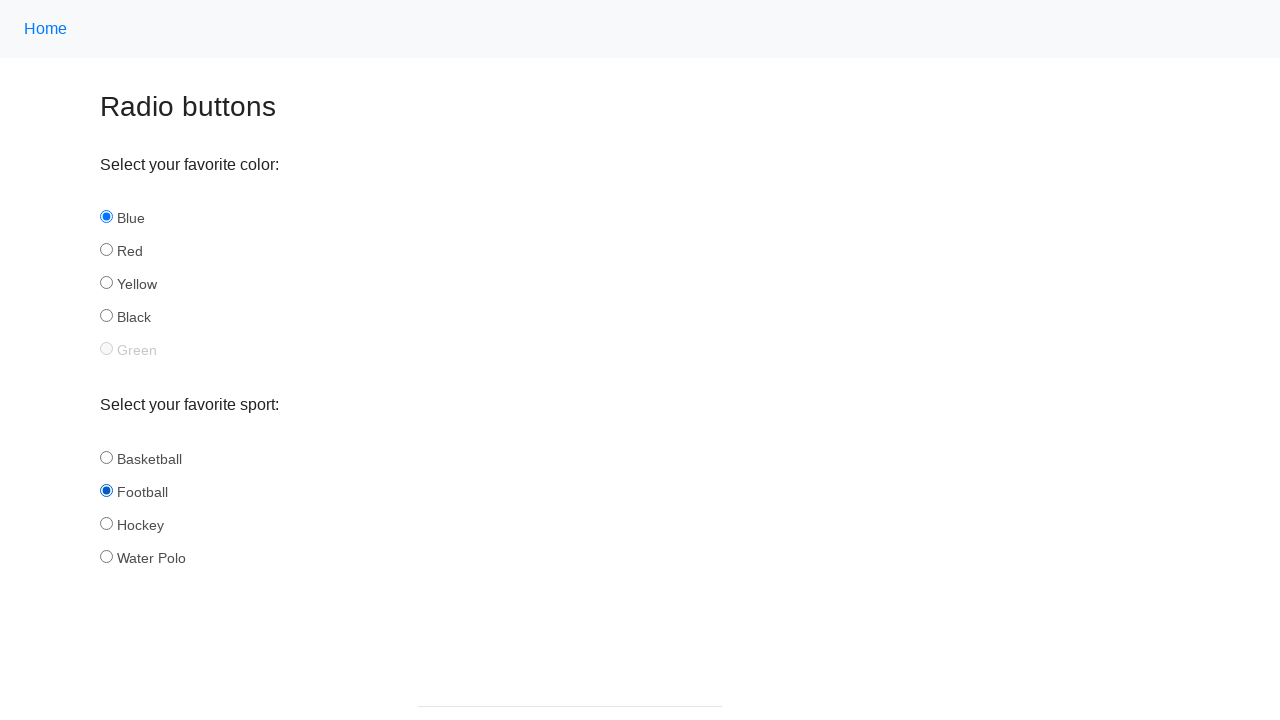

Clicked 'black' radio button in color group at (106, 316) on input[name='color'] >> nth=3
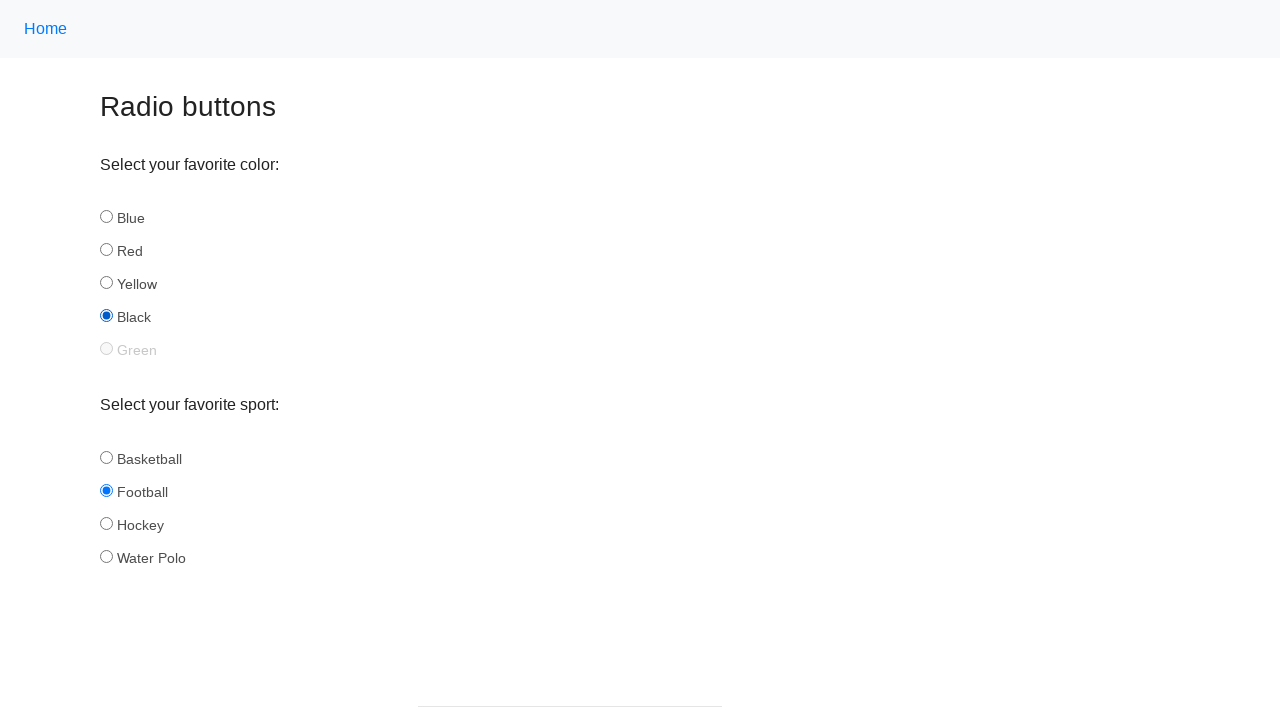

Located all sport radio buttons again
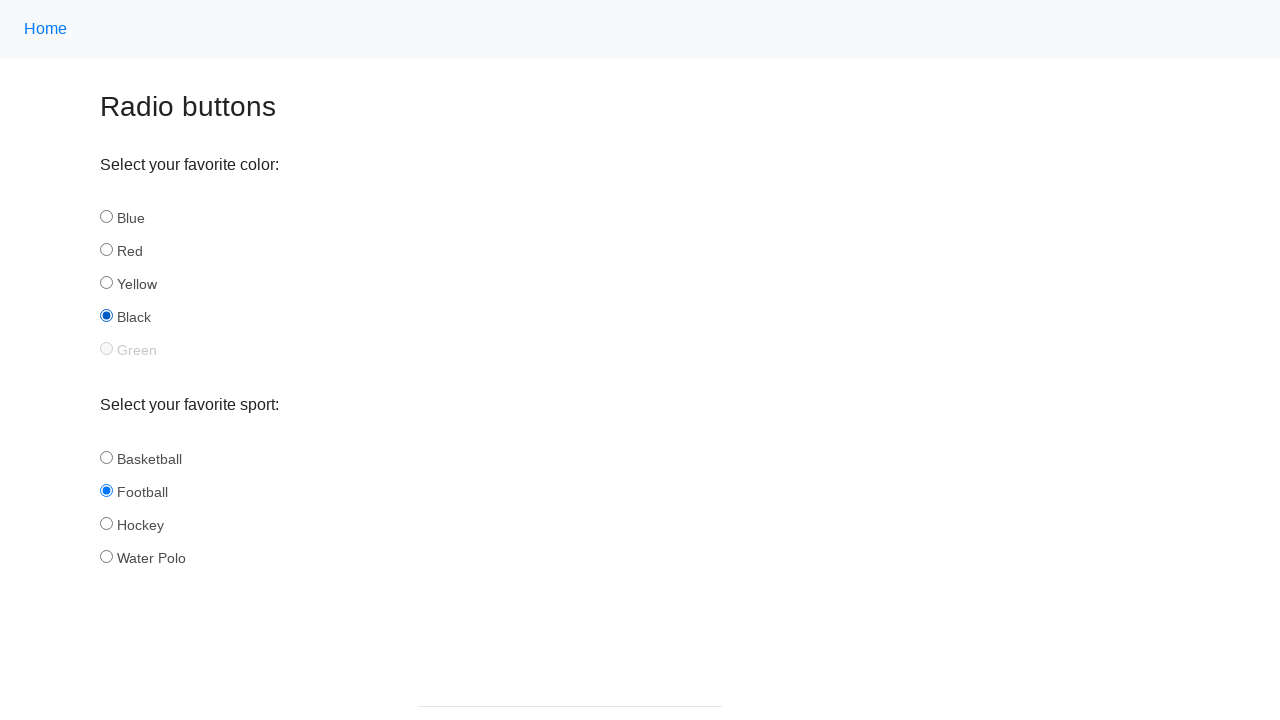

Clicked 'hockey' radio button in sport group at (106, 523) on input[name='sport'] >> nth=2
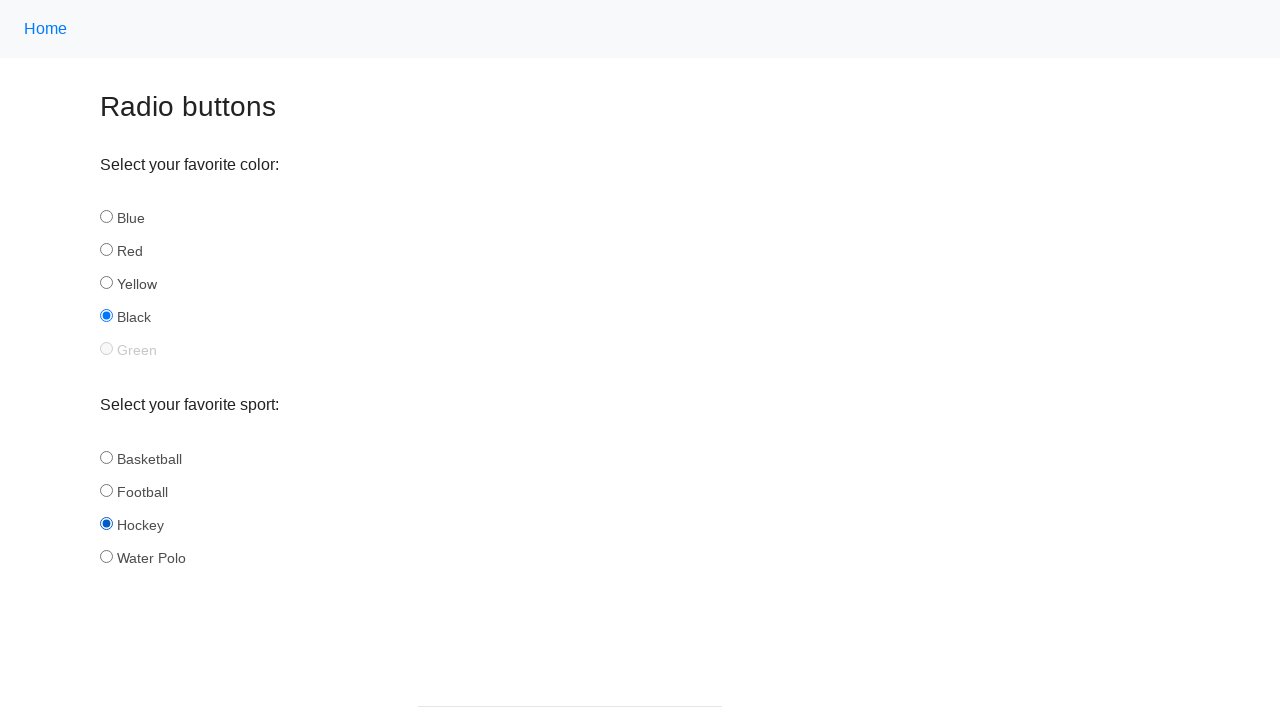

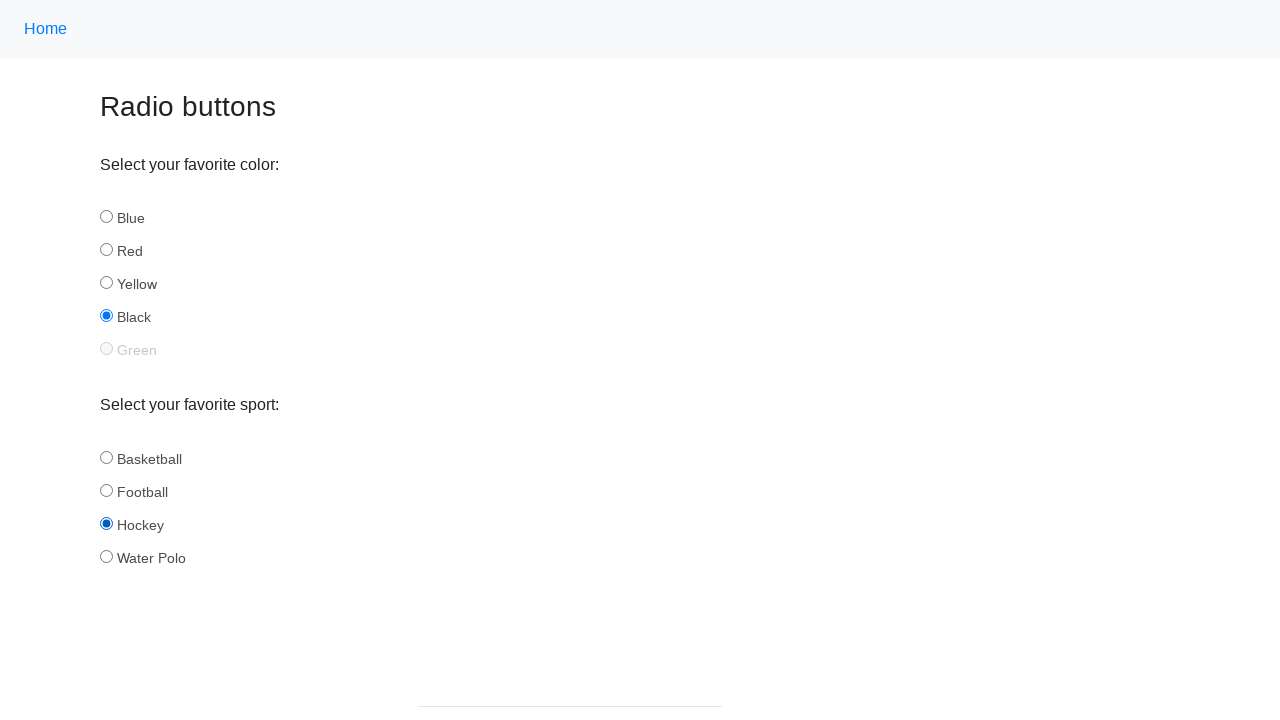